Tests interaction with a country dropdown element on a test automation practice page by clicking on the dropdown to display it.

Starting URL: https://testautomationpractice.blogspot.com/

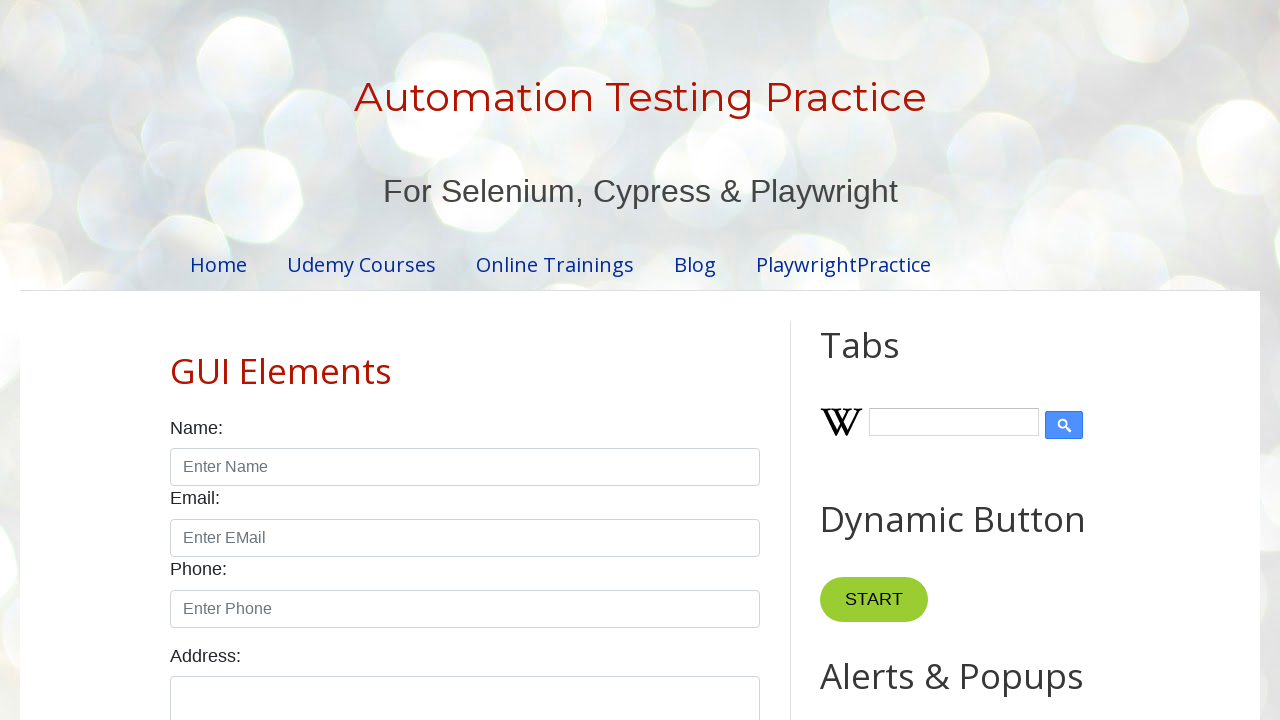

Clicked on the country dropdown element to display it at (465, 360) on #country
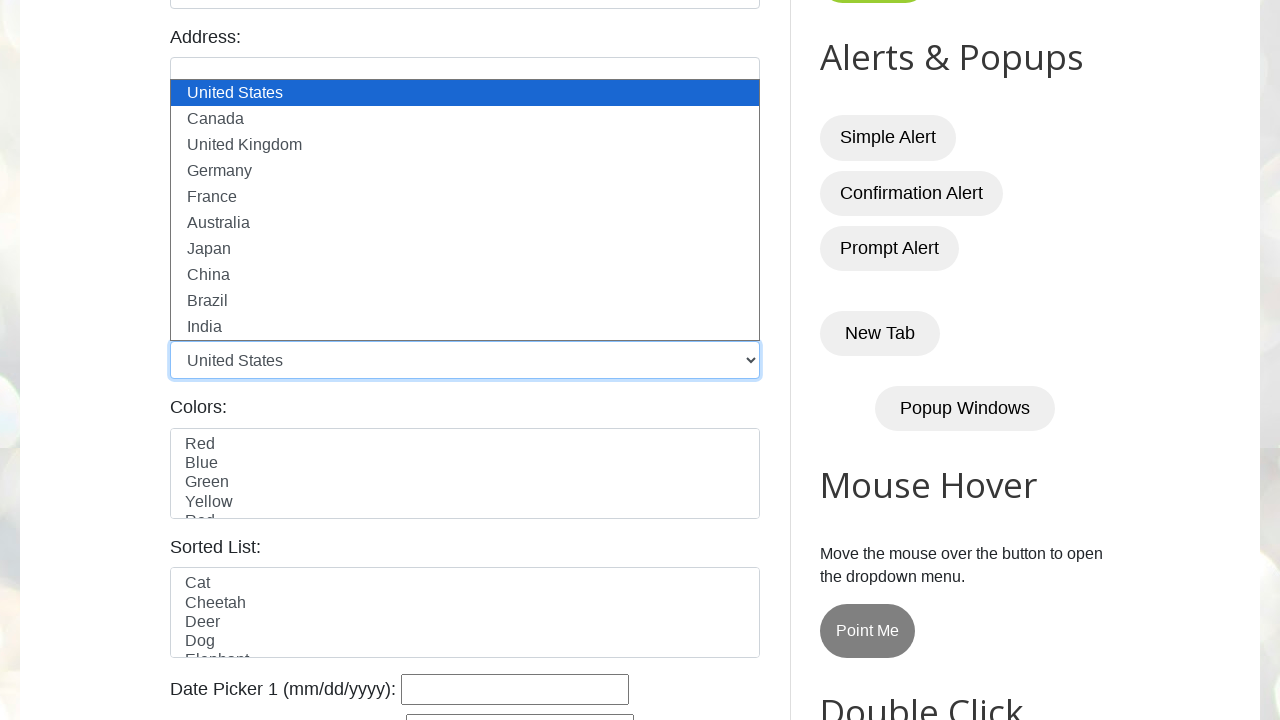

Verified that the country dropdown element is visible and interactable
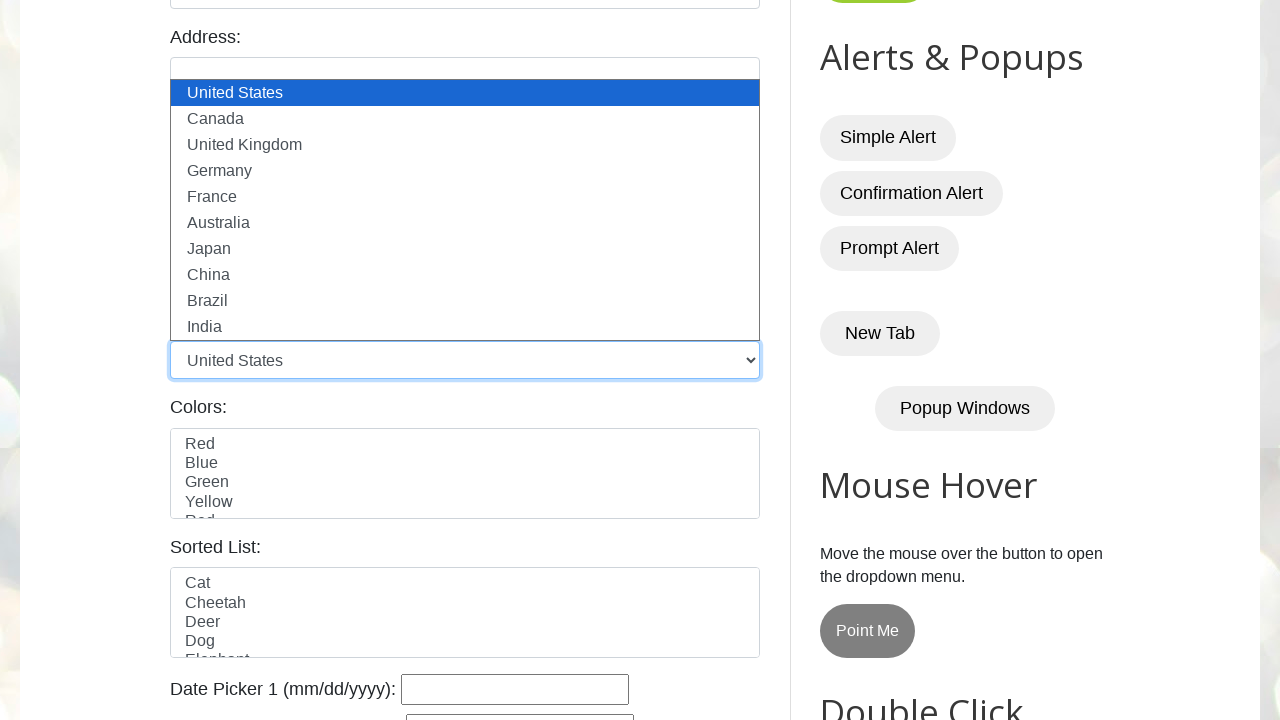

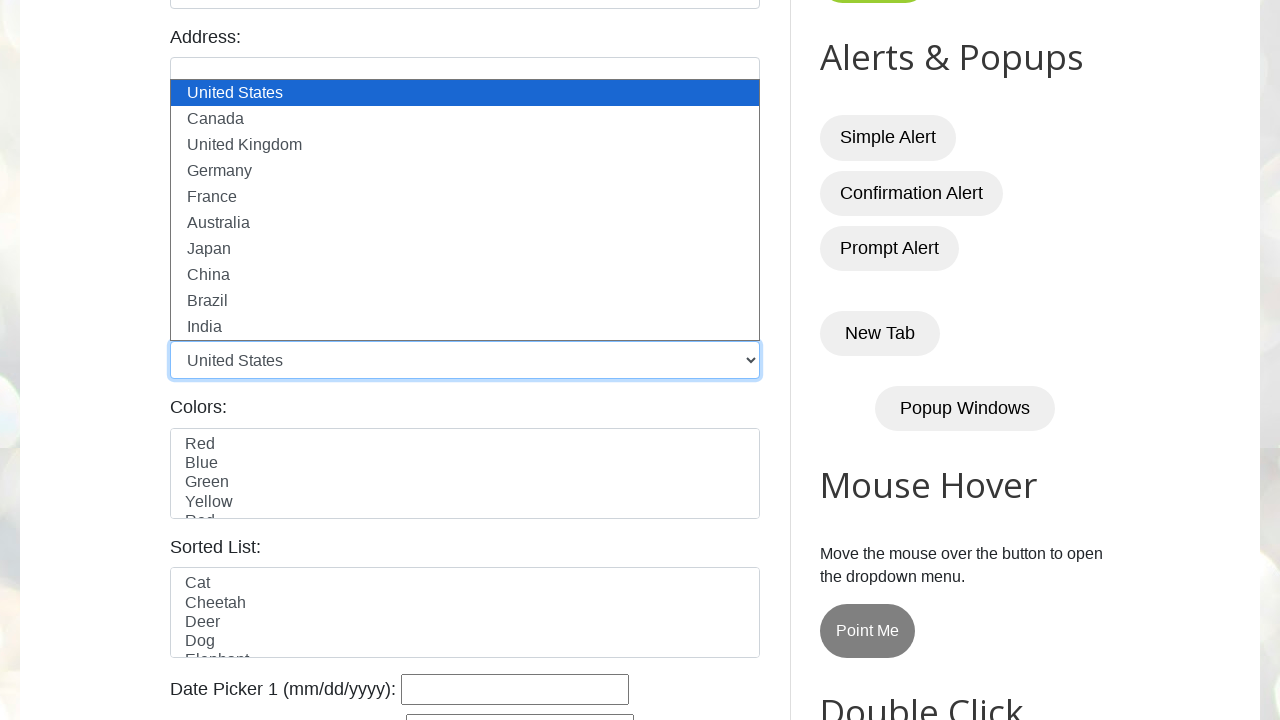